Tests show/hide functionality of a text box by hiding it, setting its value using JavaScript, and then showing it again

Starting URL: https://rahulshettyacademy.com/AutomationPractice/

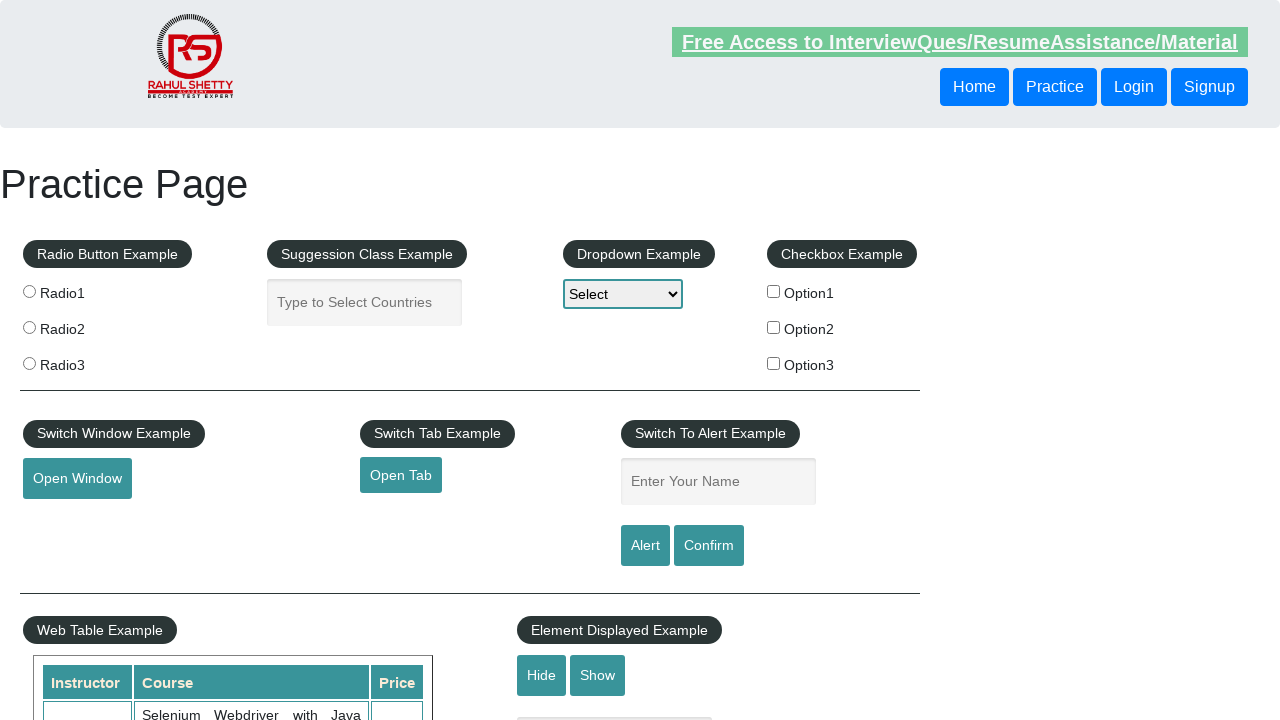

Scrolled down 300 pixels to make elements visible
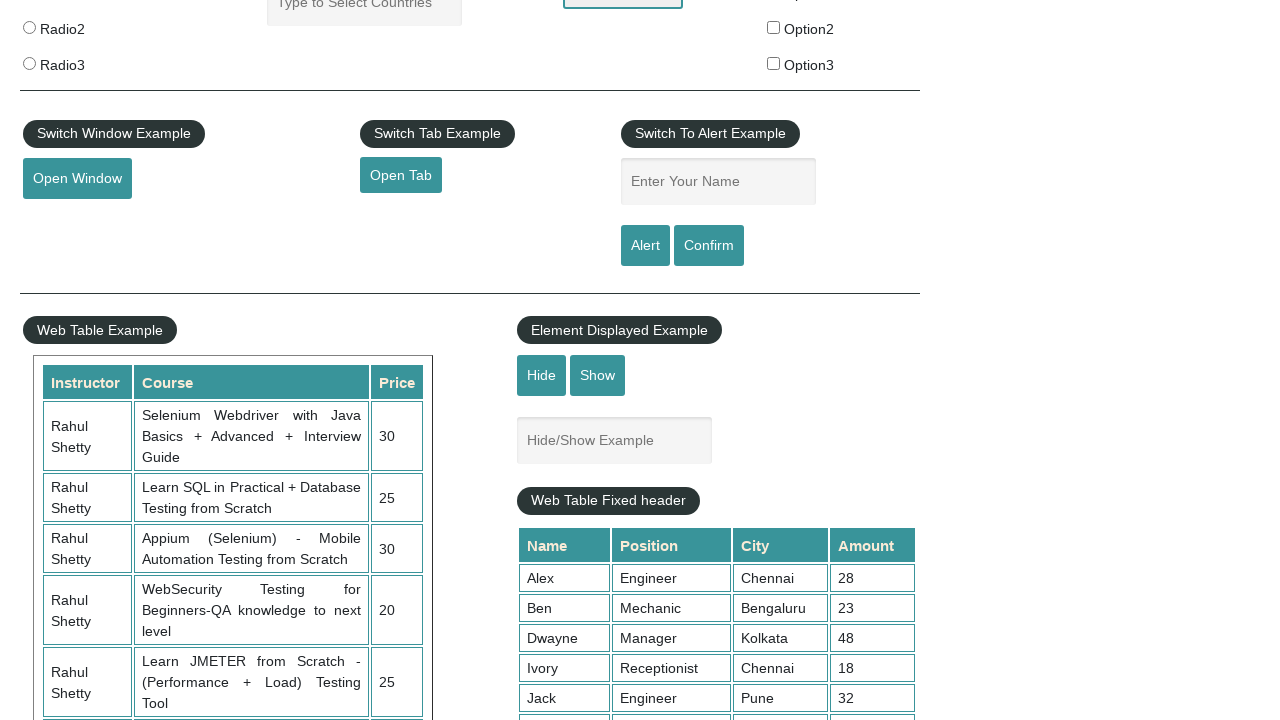

Clicked hide button to hide the text box at (542, 375) on #hide-textbox
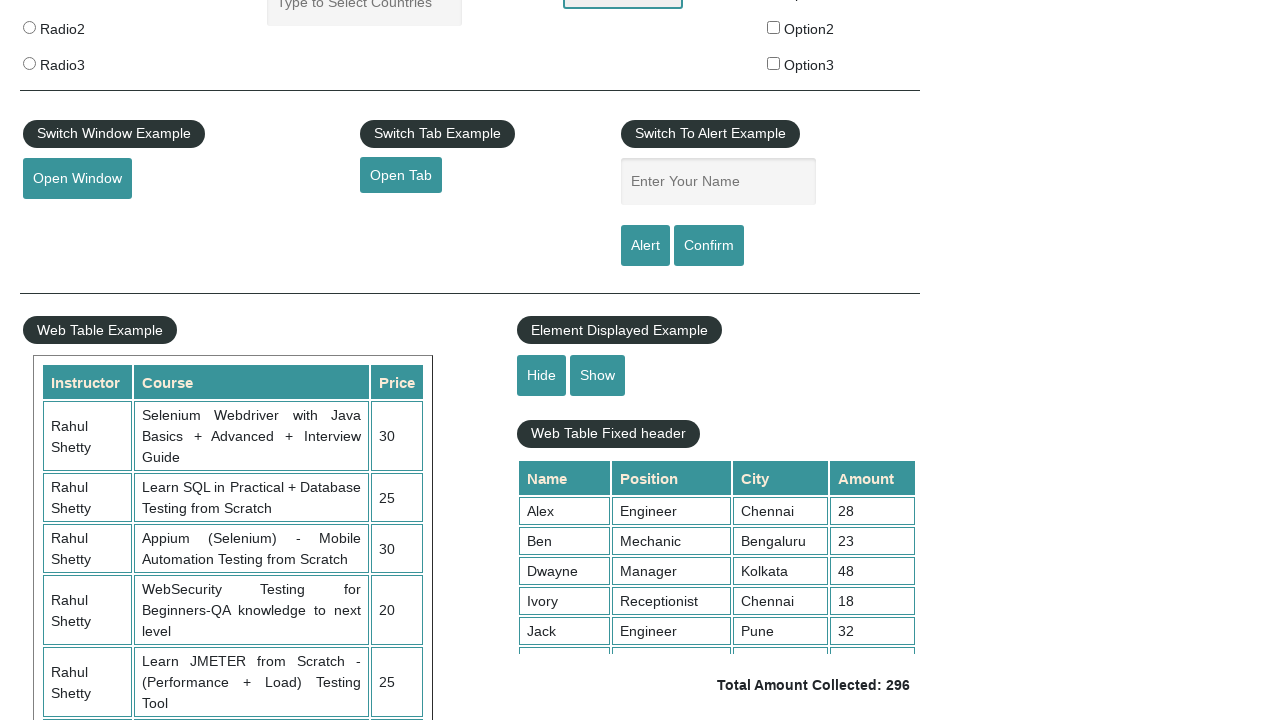

Set value 'hello' in hidden text box using JavaScript
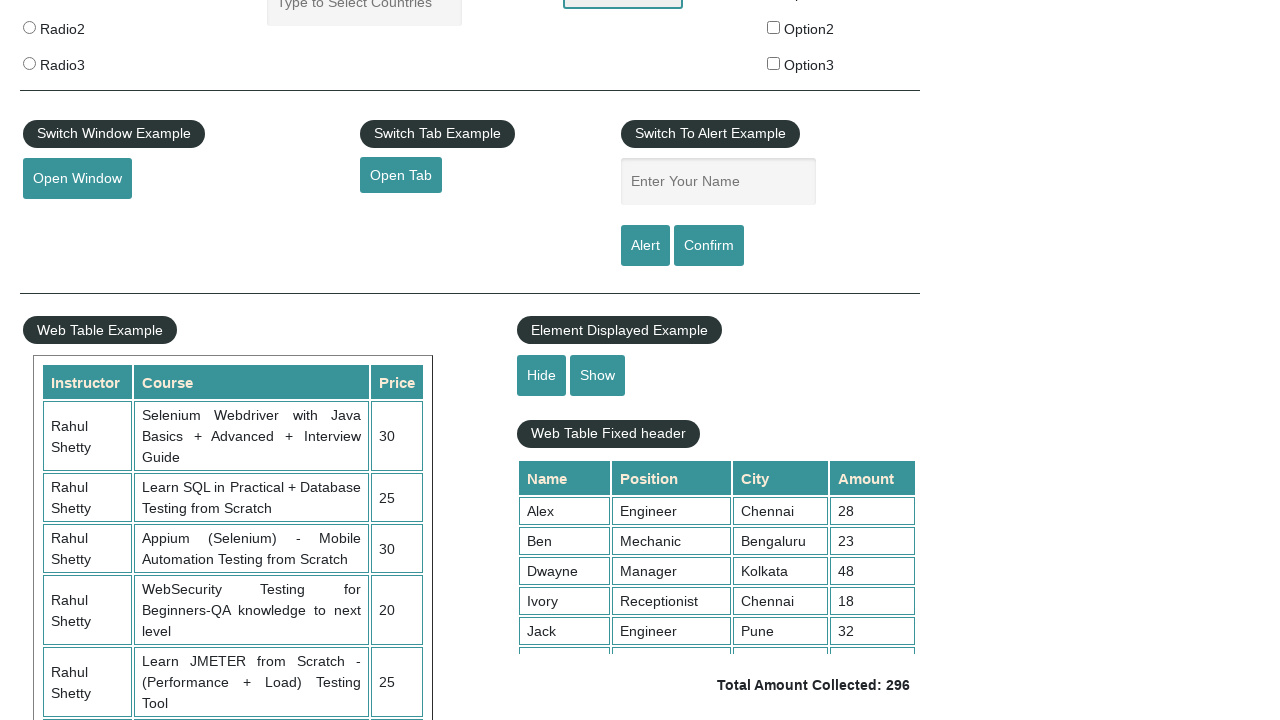

Clicked show button to display the text box again at (598, 375) on #show-textbox
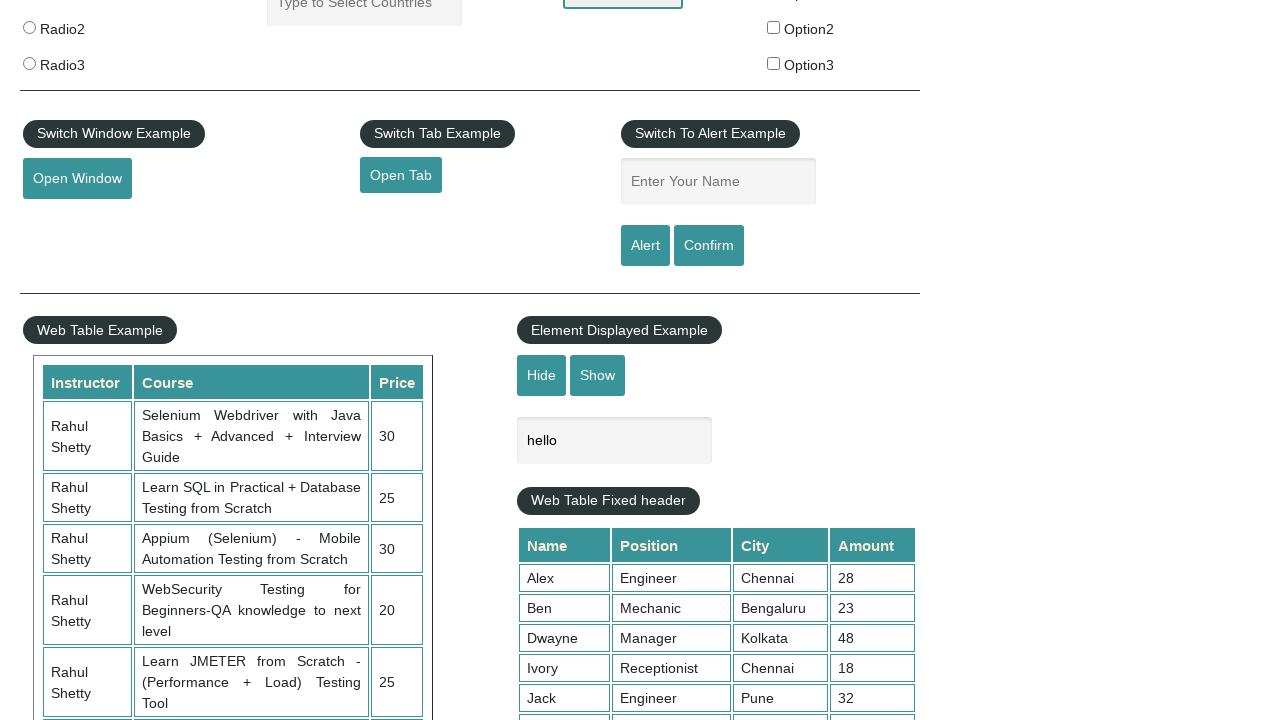

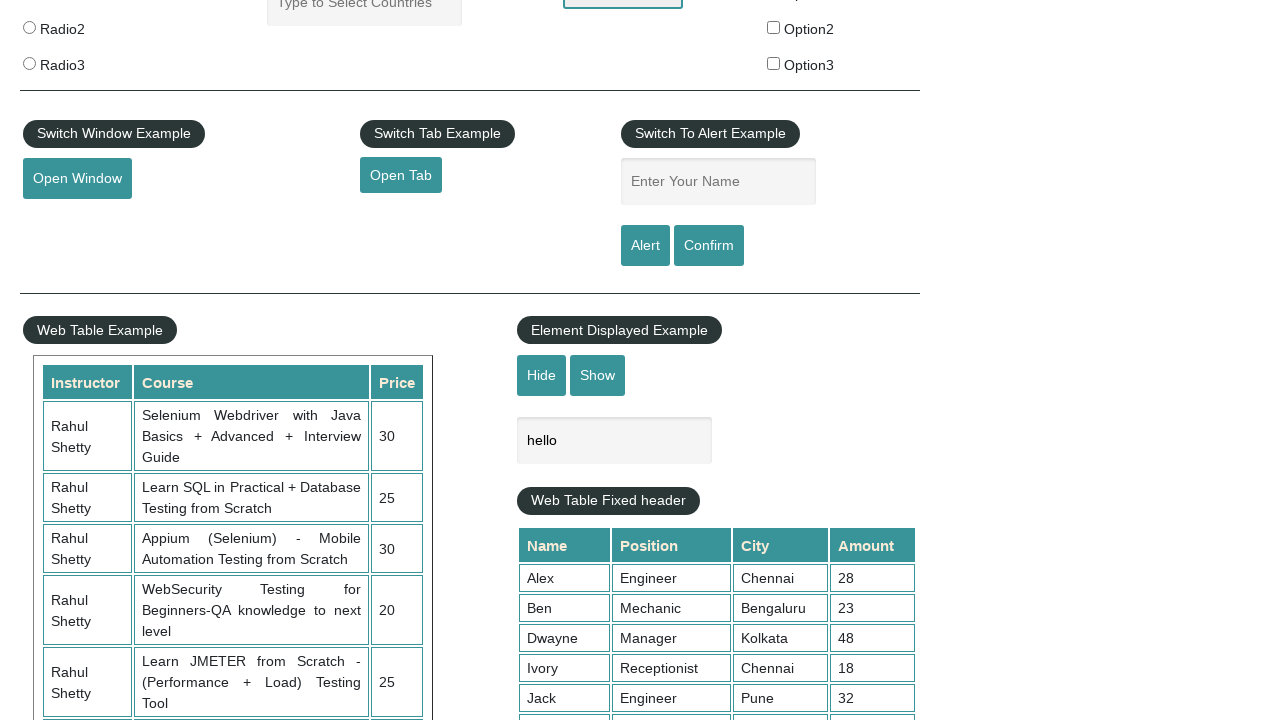